Tests the add/remove elements functionality by clicking the Add Element button, verifying the Delete button appears, clicking Delete, and verifying the page title remains visible

Starting URL: https://the-internet.herokuapp.com/add_remove_elements/

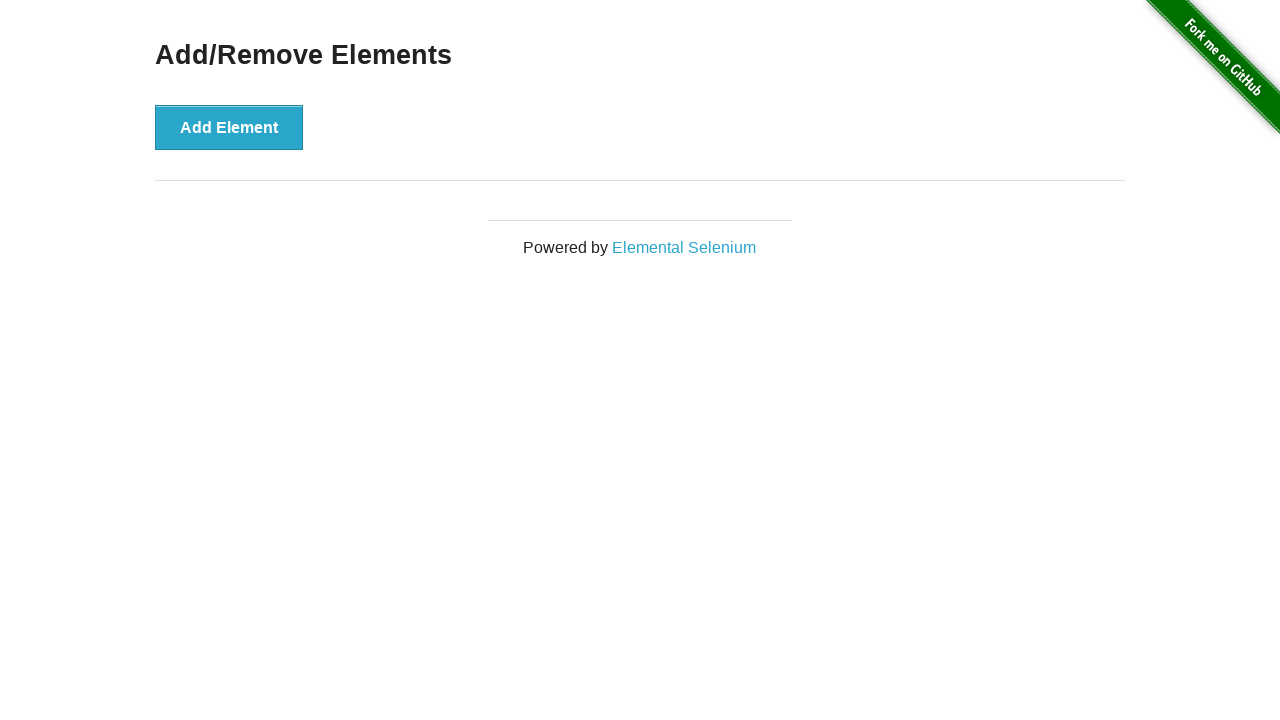

Clicked the Add Element button at (229, 127) on xpath=//button[text()='Add Element']
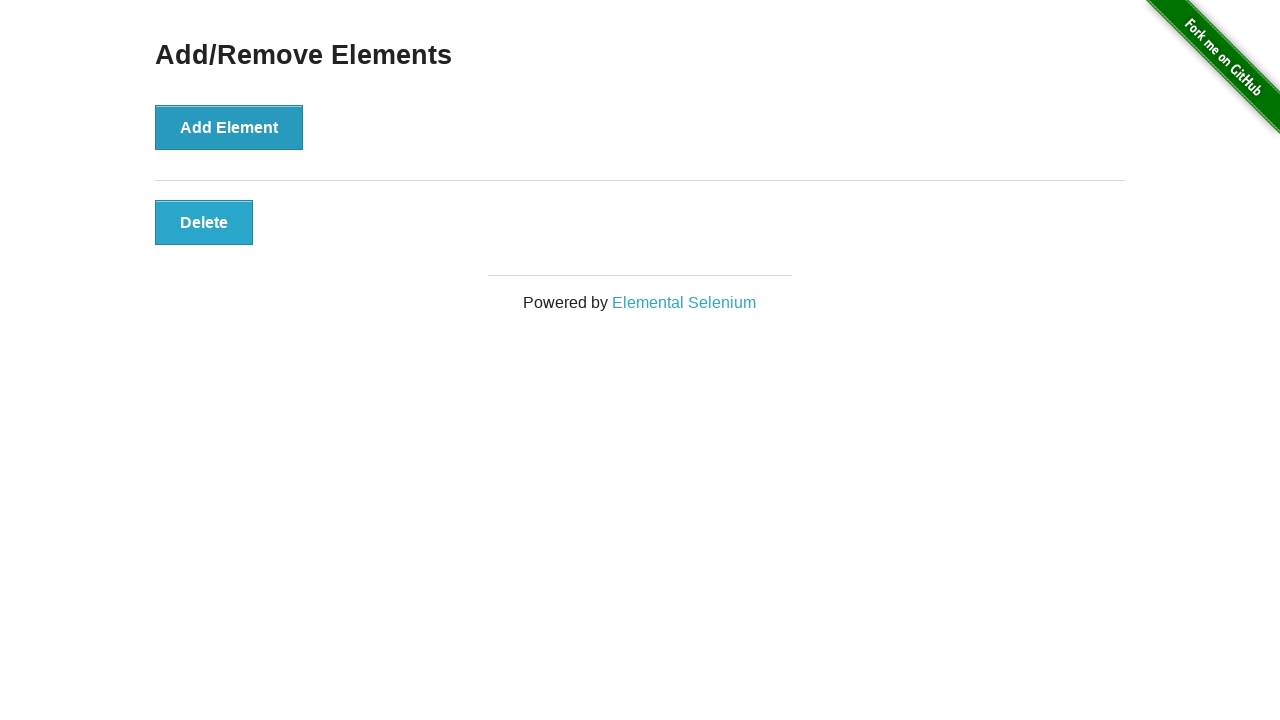

Verified Delete button is visible after adding element
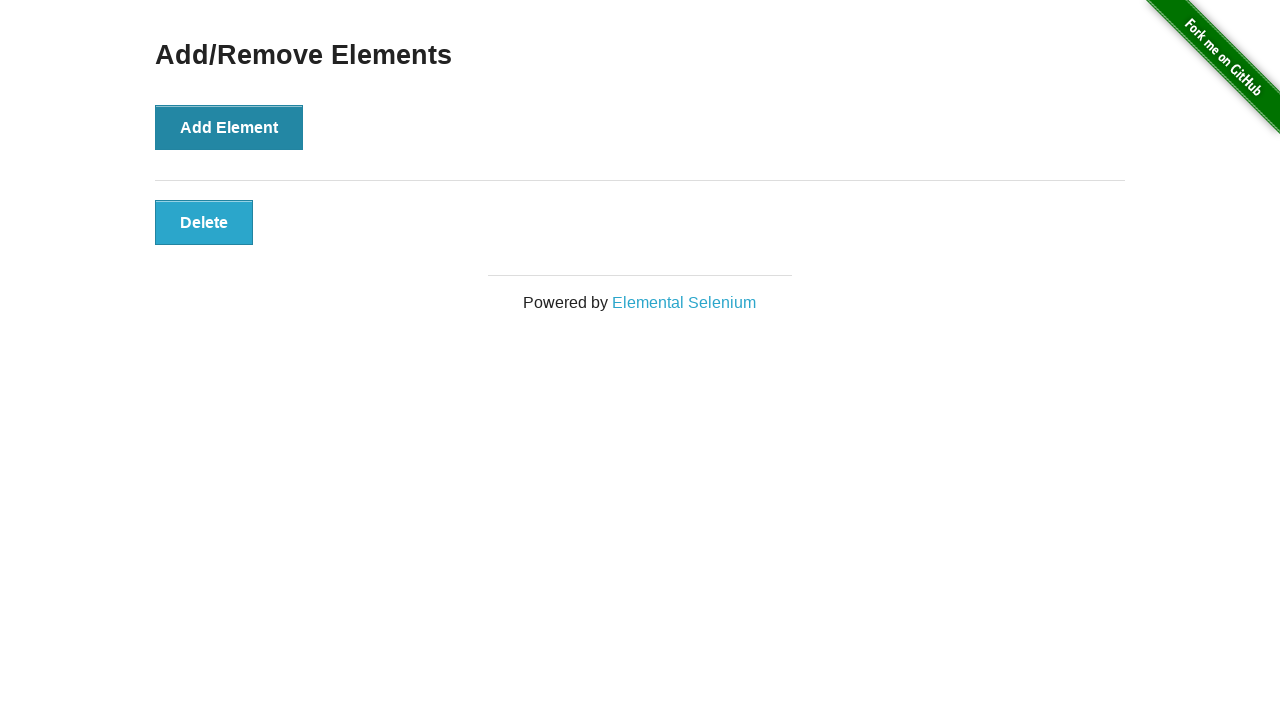

Clicked the Delete button at (204, 222) on xpath=//button[text()='Delete']
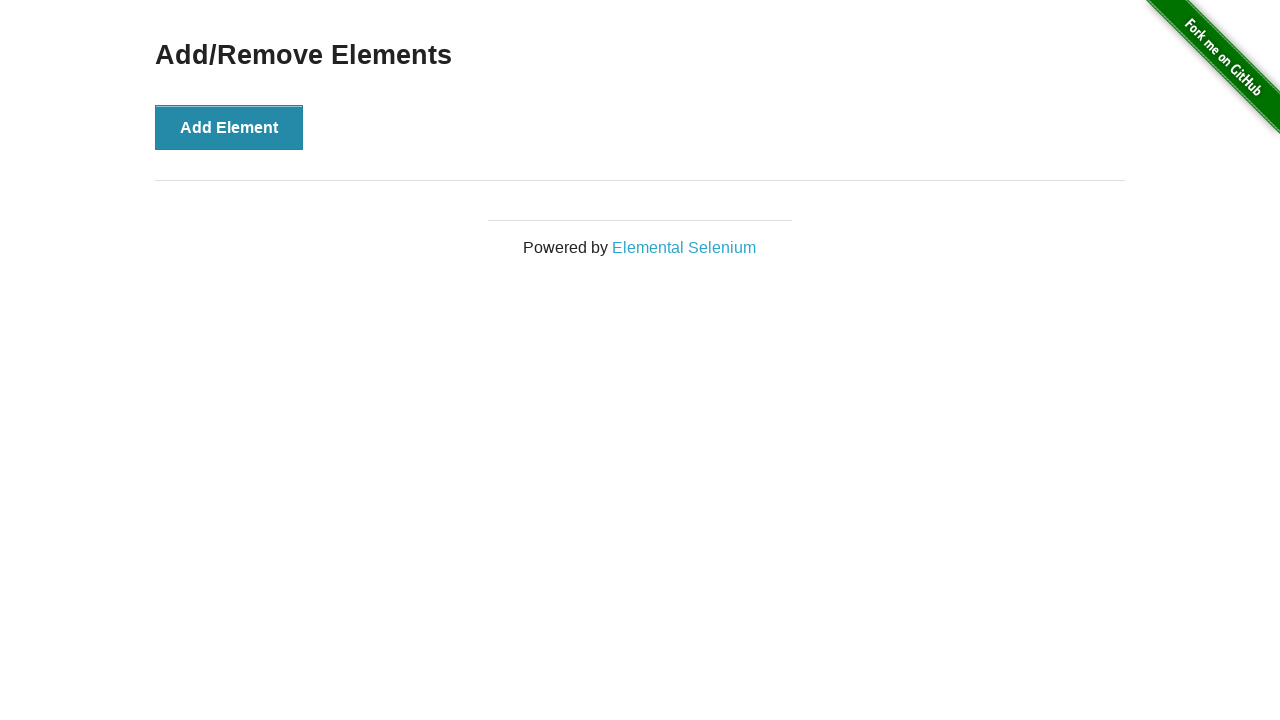

Verified Add/Remove Elements heading remains visible after deleting element
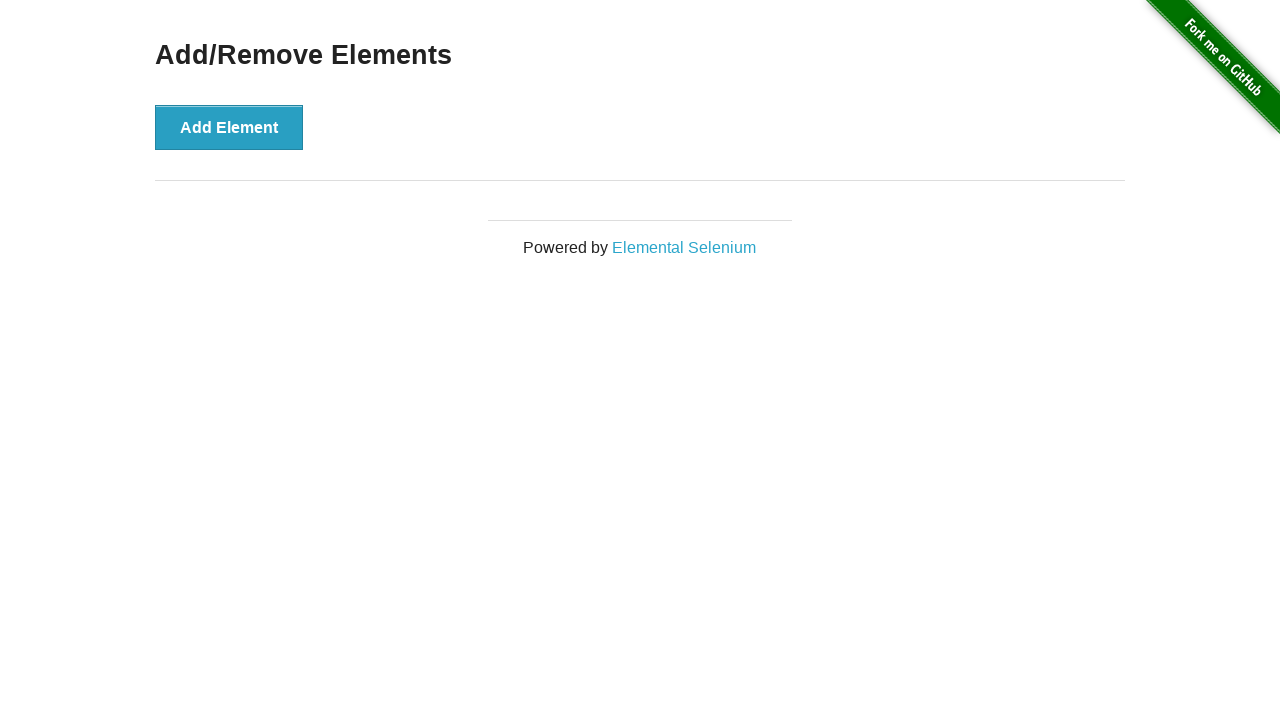

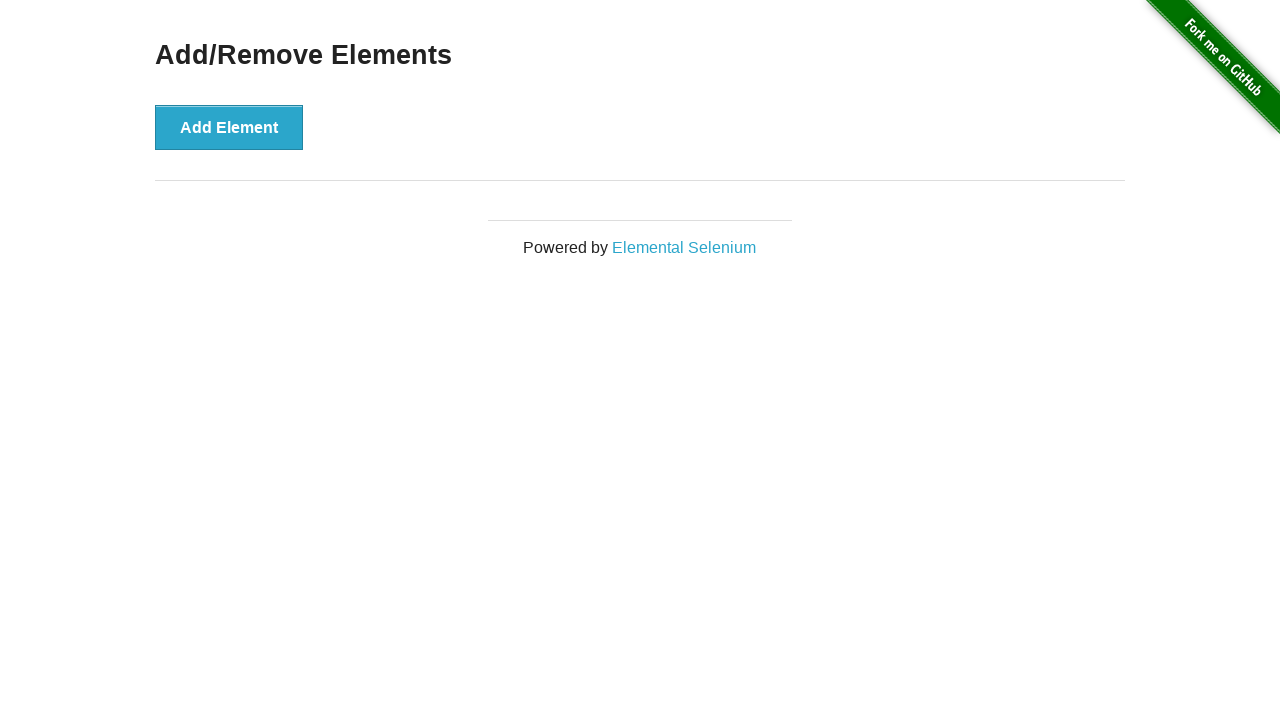